Tests that edits are saved when the input field loses focus (blur event)

Starting URL: https://demo.playwright.dev/todomvc

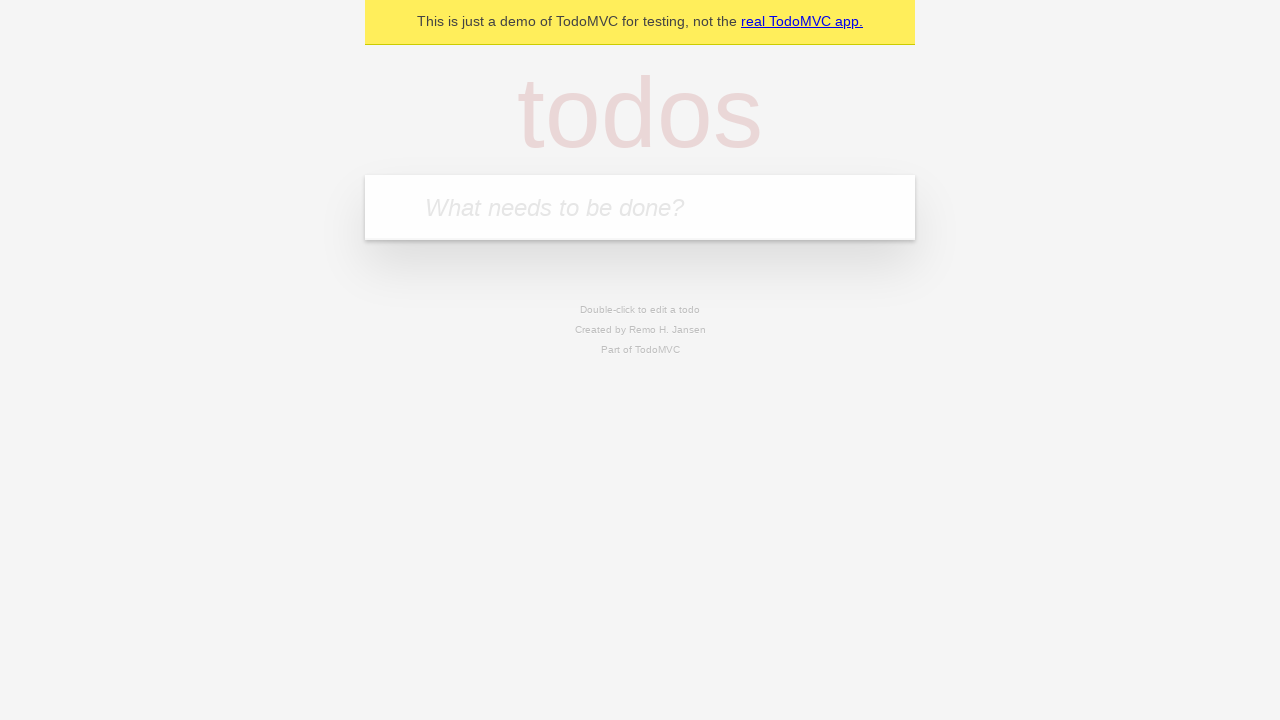

Navigated to TodoMVC demo application
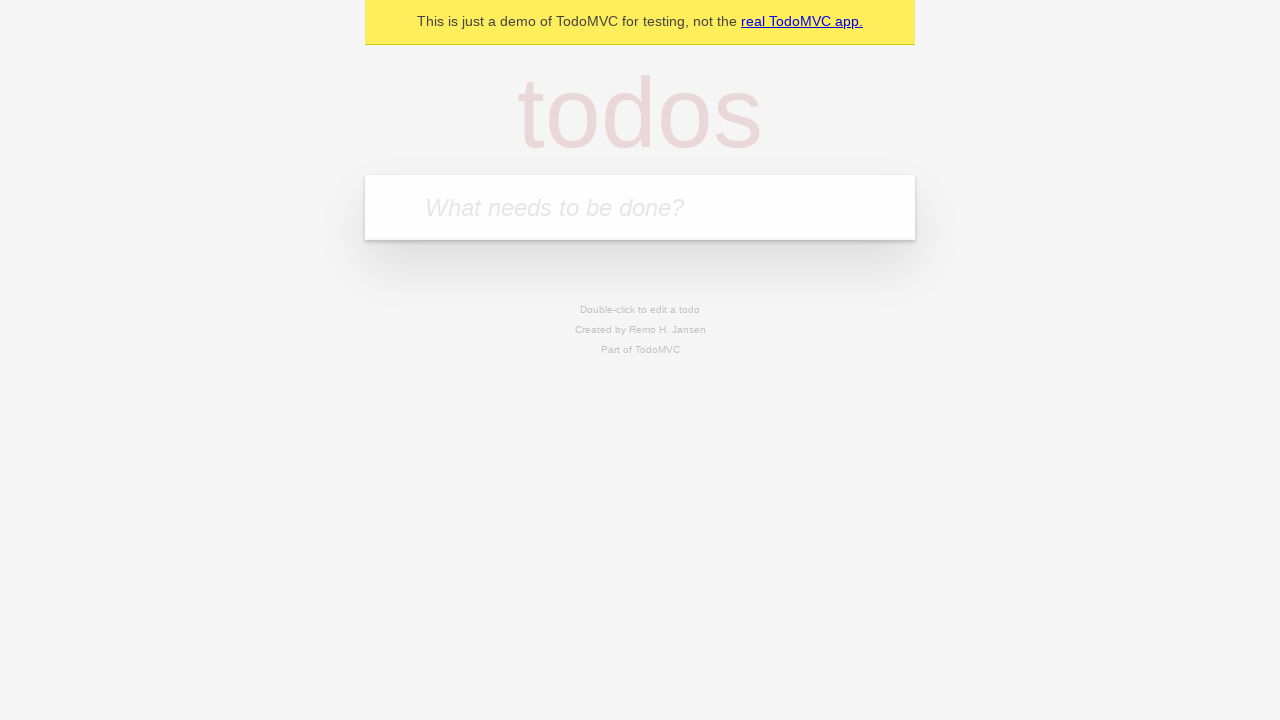

Filled todo input field with 'buy some cheese' on internal:attr=[placeholder="What needs to be done?"i]
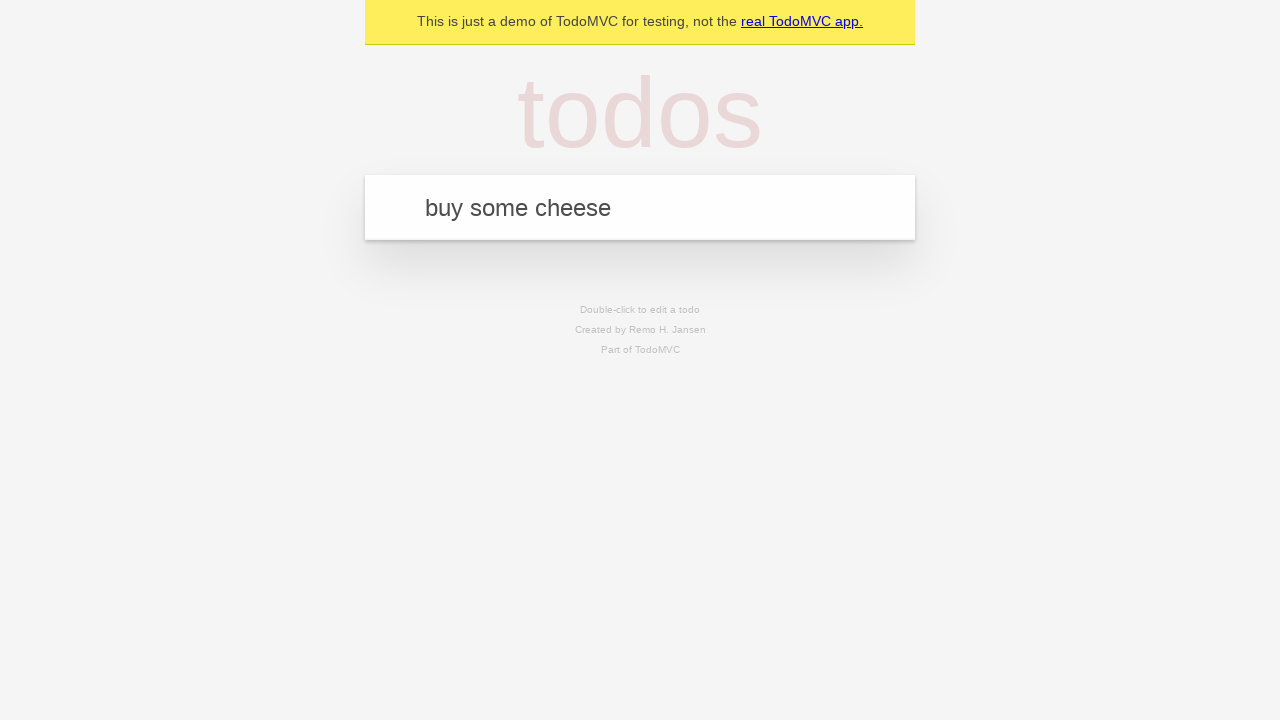

Pressed Enter to create todo: 'buy some cheese' on internal:attr=[placeholder="What needs to be done?"i]
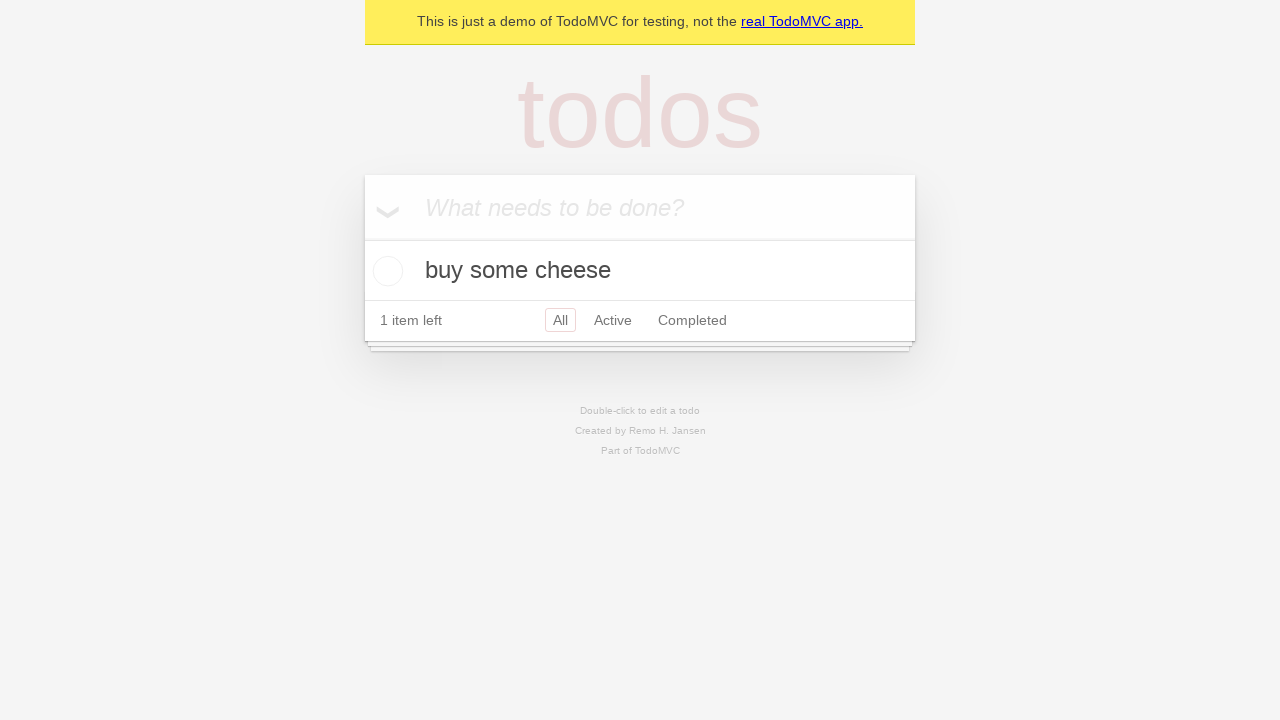

Filled todo input field with 'feed the cat' on internal:attr=[placeholder="What needs to be done?"i]
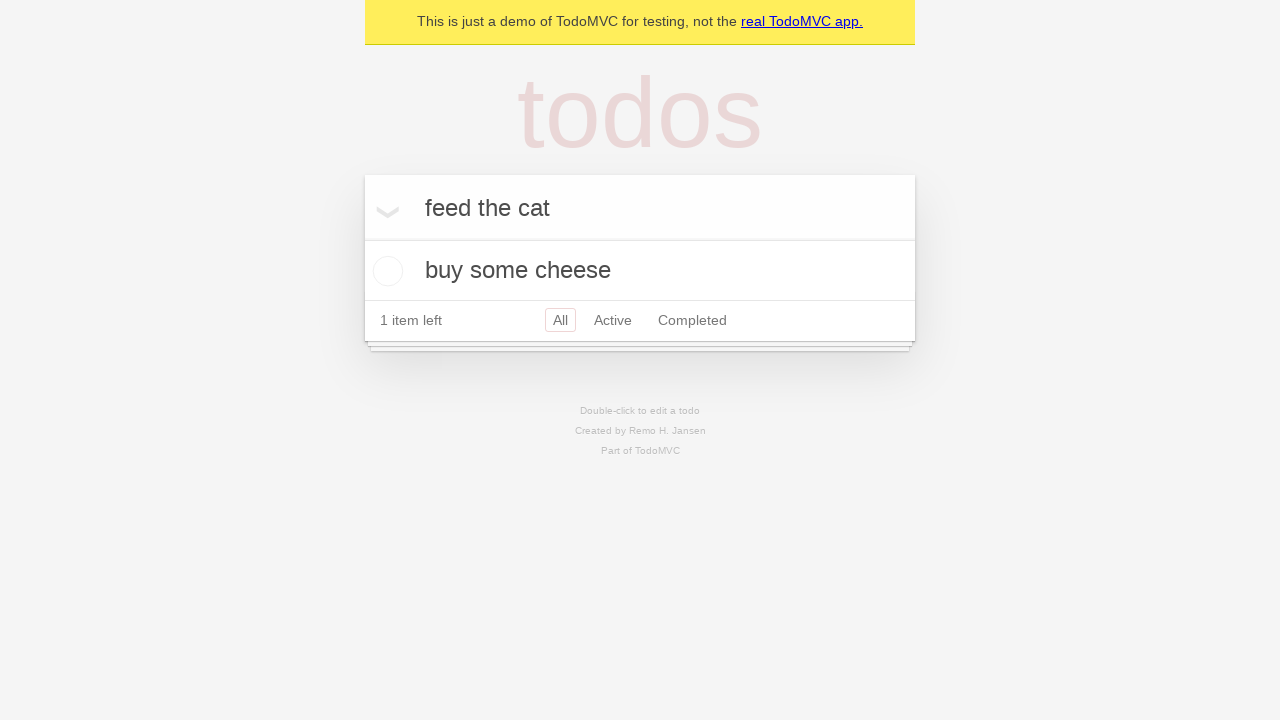

Pressed Enter to create todo: 'feed the cat' on internal:attr=[placeholder="What needs to be done?"i]
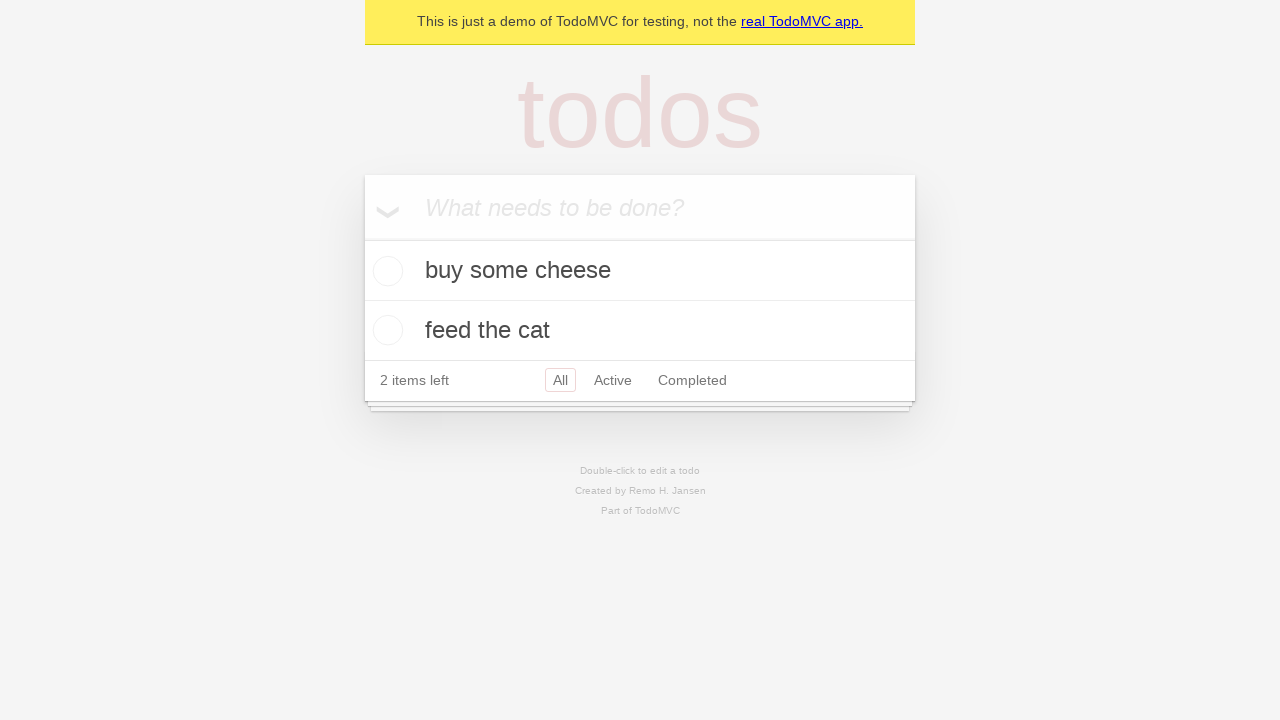

Filled todo input field with 'book a doctors appointment' on internal:attr=[placeholder="What needs to be done?"i]
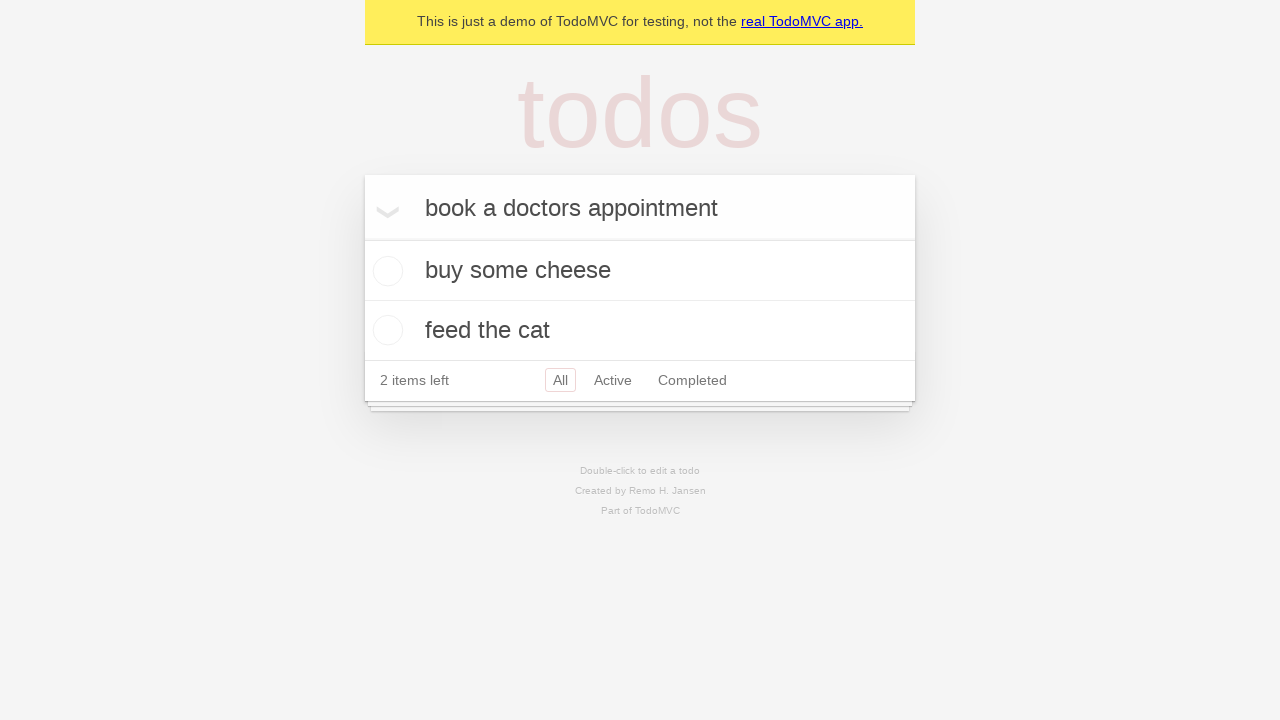

Pressed Enter to create todo: 'book a doctors appointment' on internal:attr=[placeholder="What needs to be done?"i]
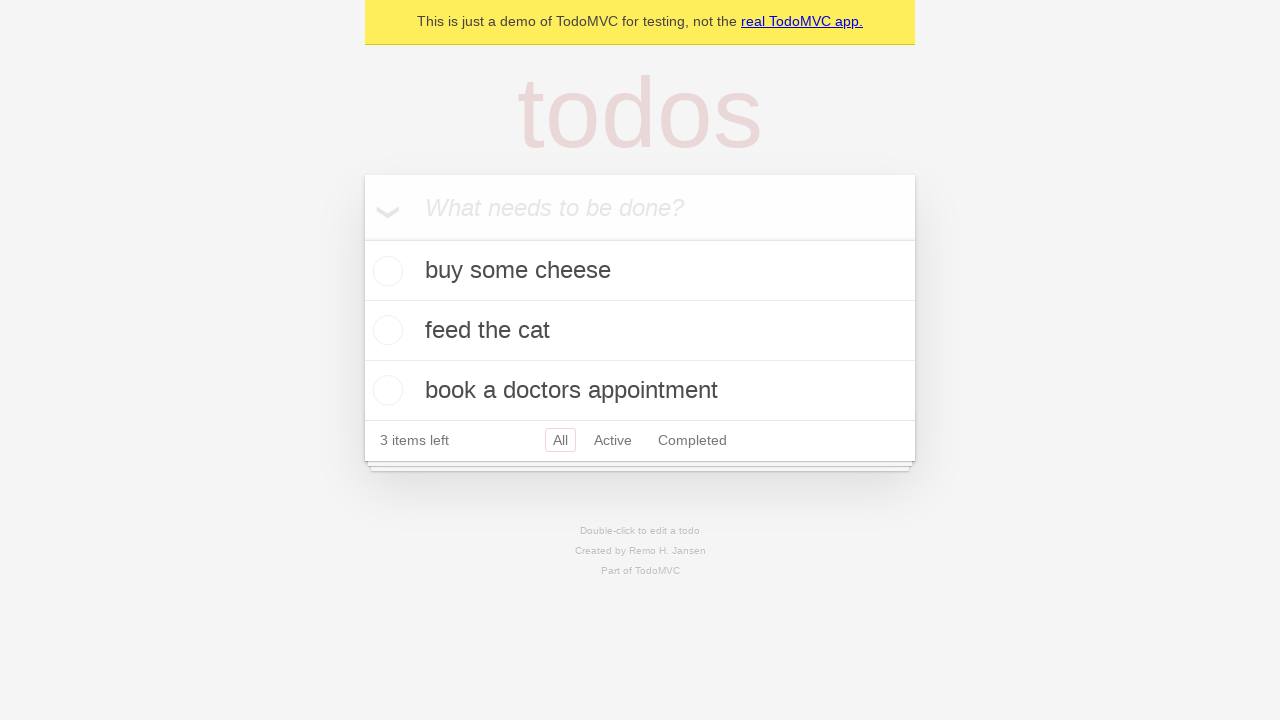

Double-clicked second todo item to enter edit mode at (640, 331) on internal:testid=[data-testid="todo-item"s] >> nth=1
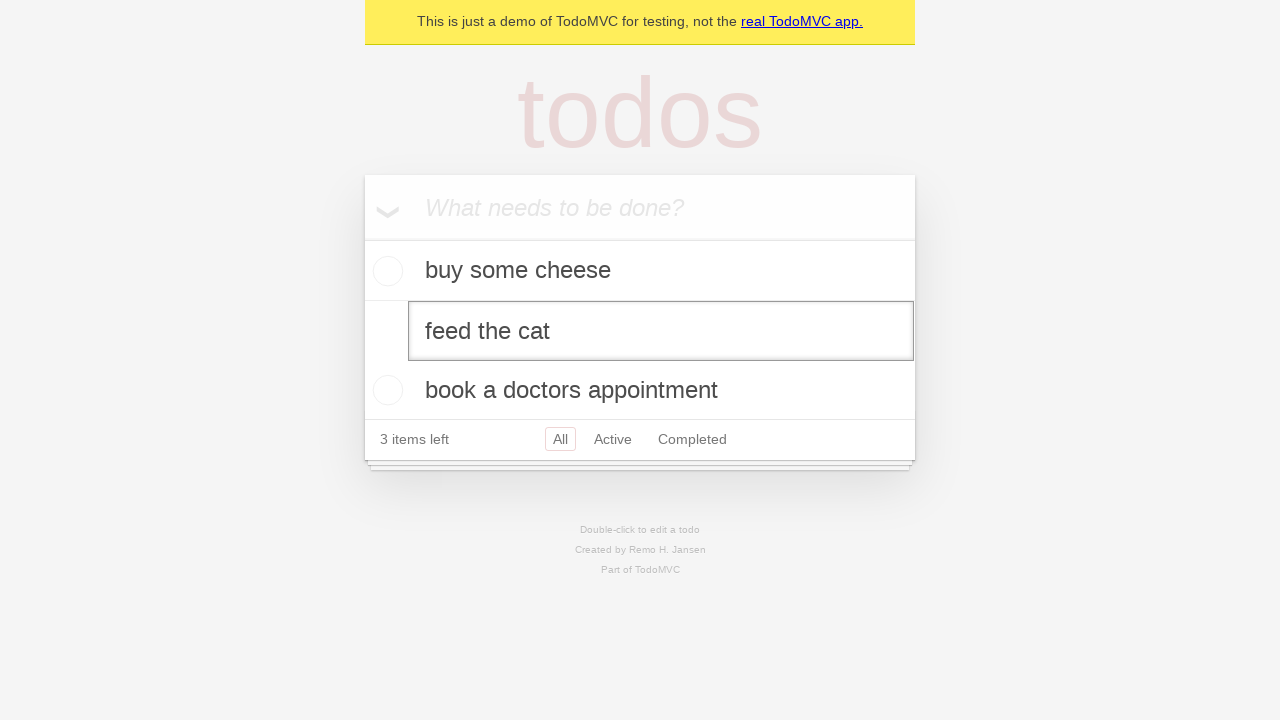

Filled edit textbox with new text 'buy some sausages' on internal:testid=[data-testid="todo-item"s] >> nth=1 >> internal:role=textbox[nam
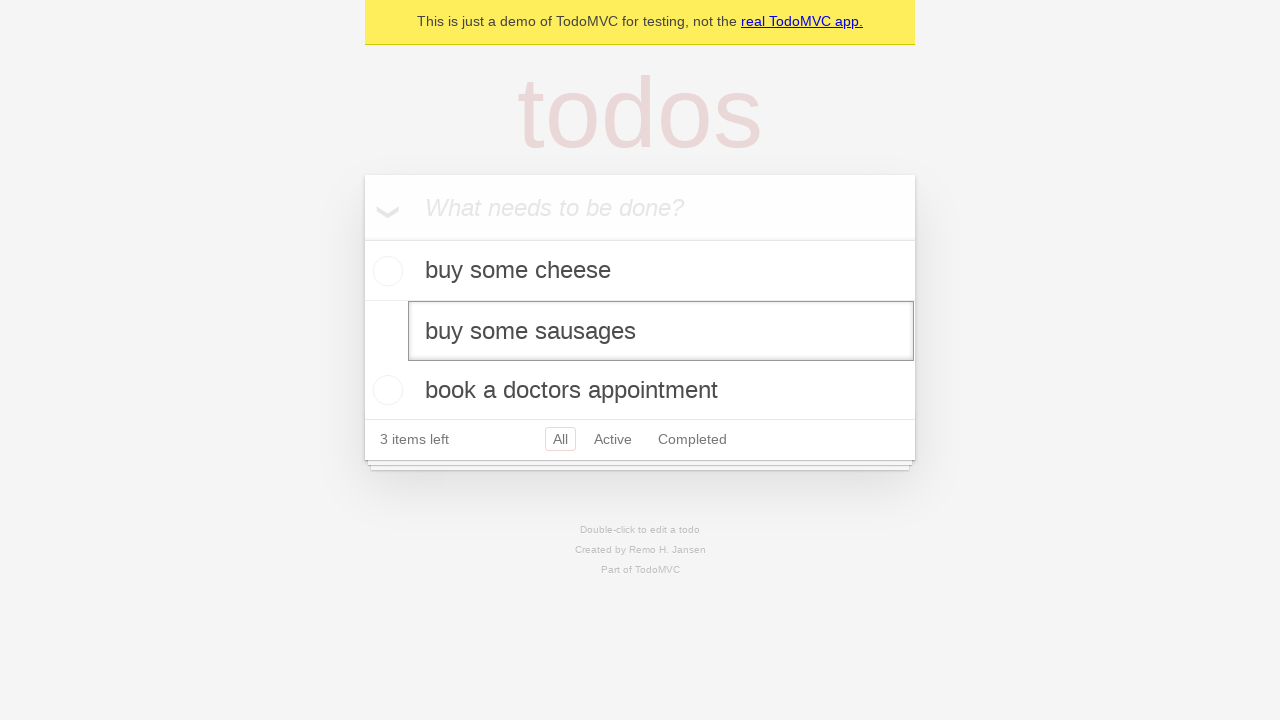

Triggered blur event on edit textbox to save changes
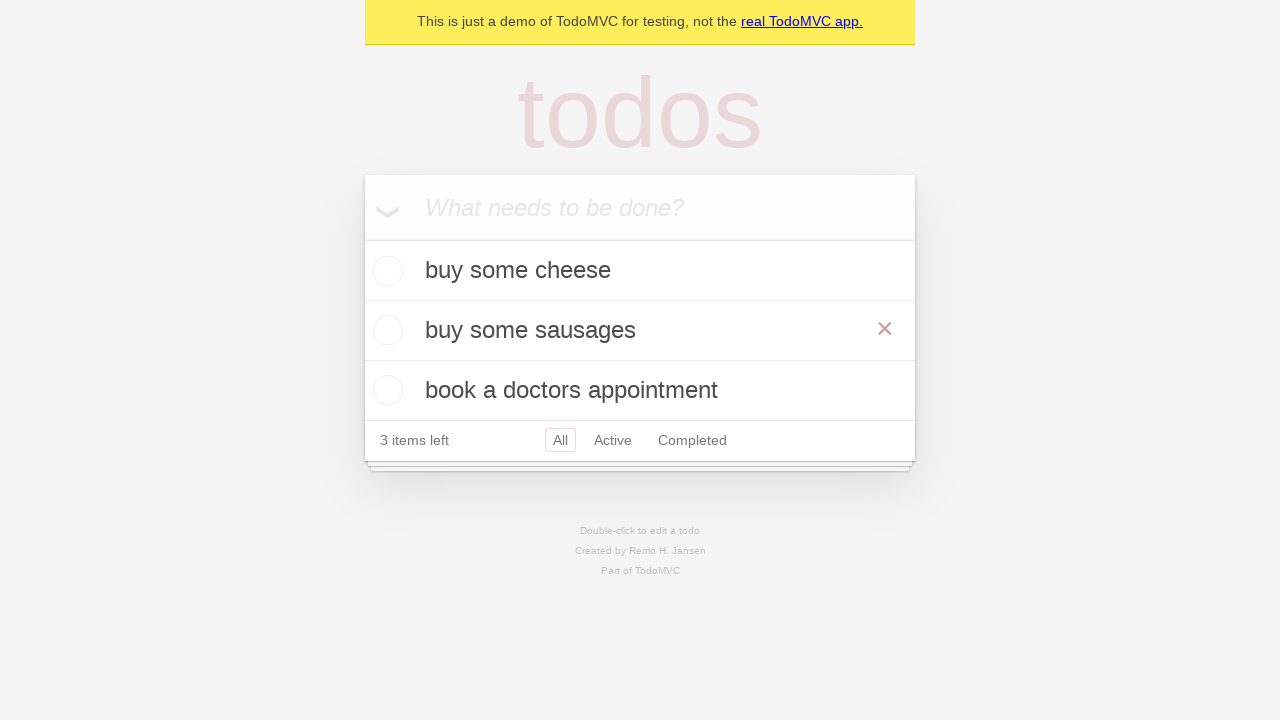

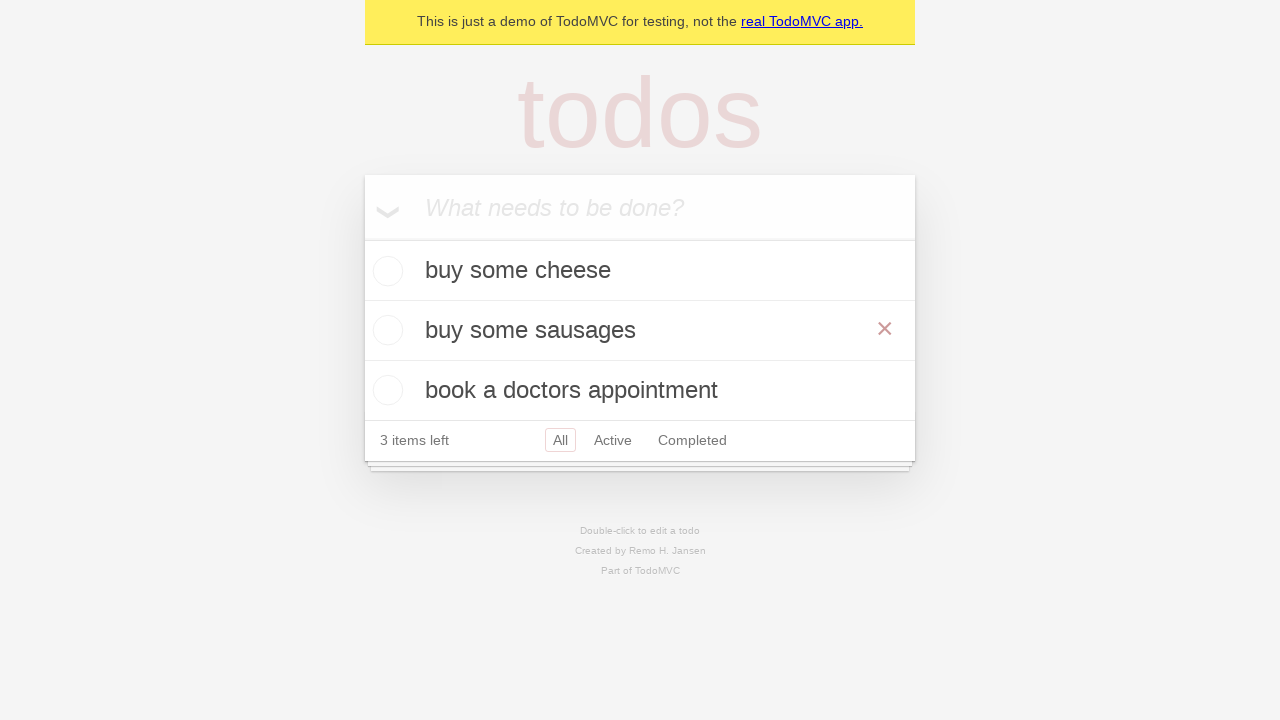